Tests dismissing a JavaScript confirm dialog by clicking the cancel button

Starting URL: http://the-internet.herokuapp.com/javascript_alerts

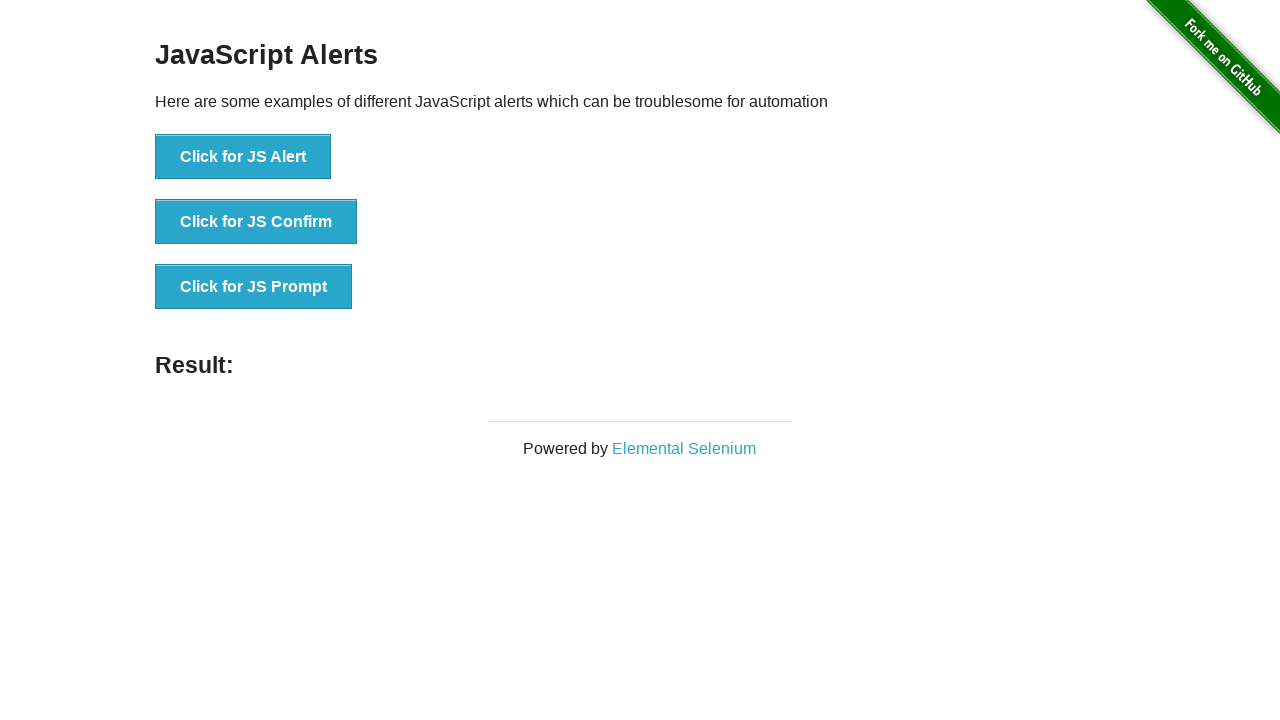

Registered dialog handler to dismiss confirm dialogs
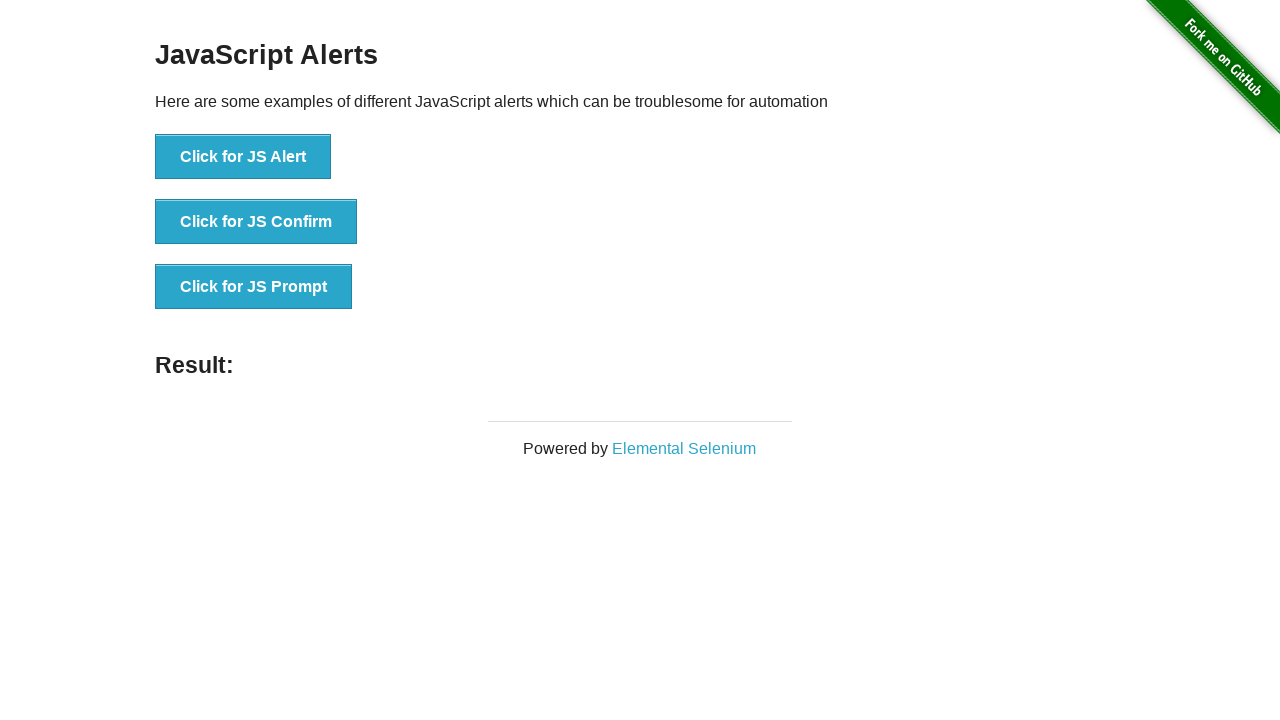

Clicked button to trigger JavaScript confirm dialog at (256, 222) on xpath=//button[@onclick='jsConfirm()']
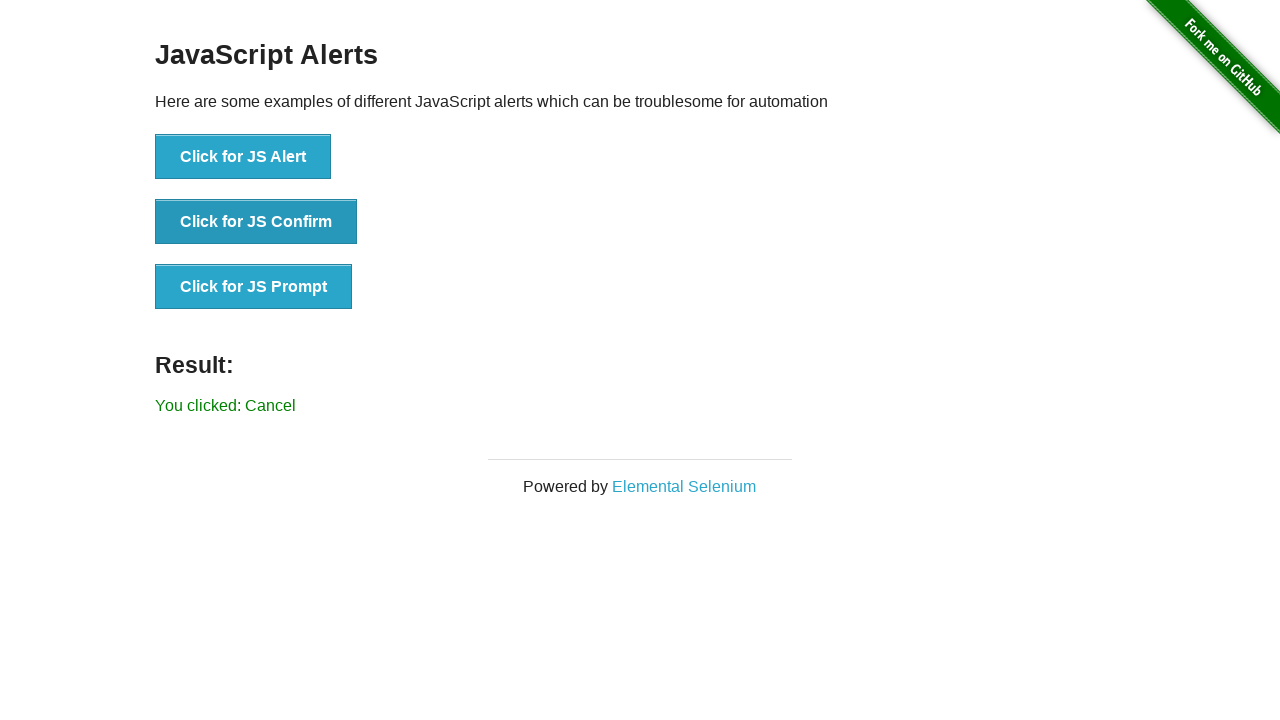

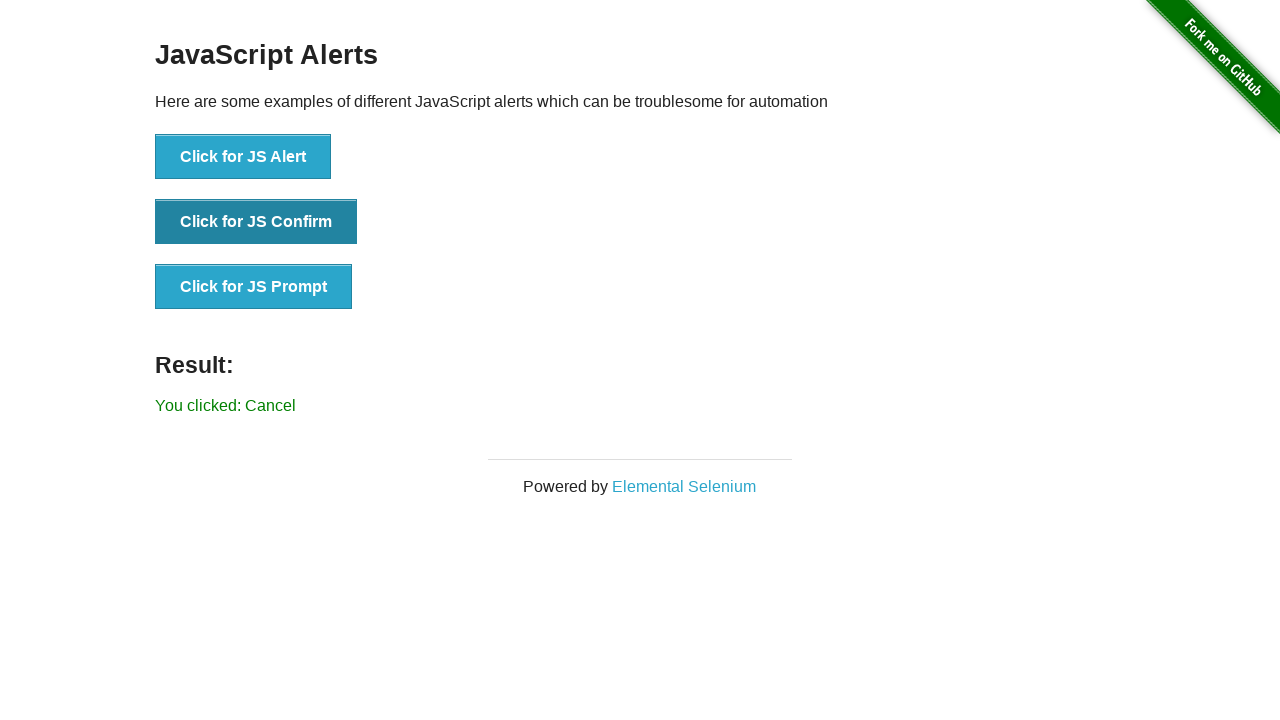